Tests checkbox functionality by selecting the Sunday checkbox

Starting URL: https://testautomationpractice.blogspot.com/

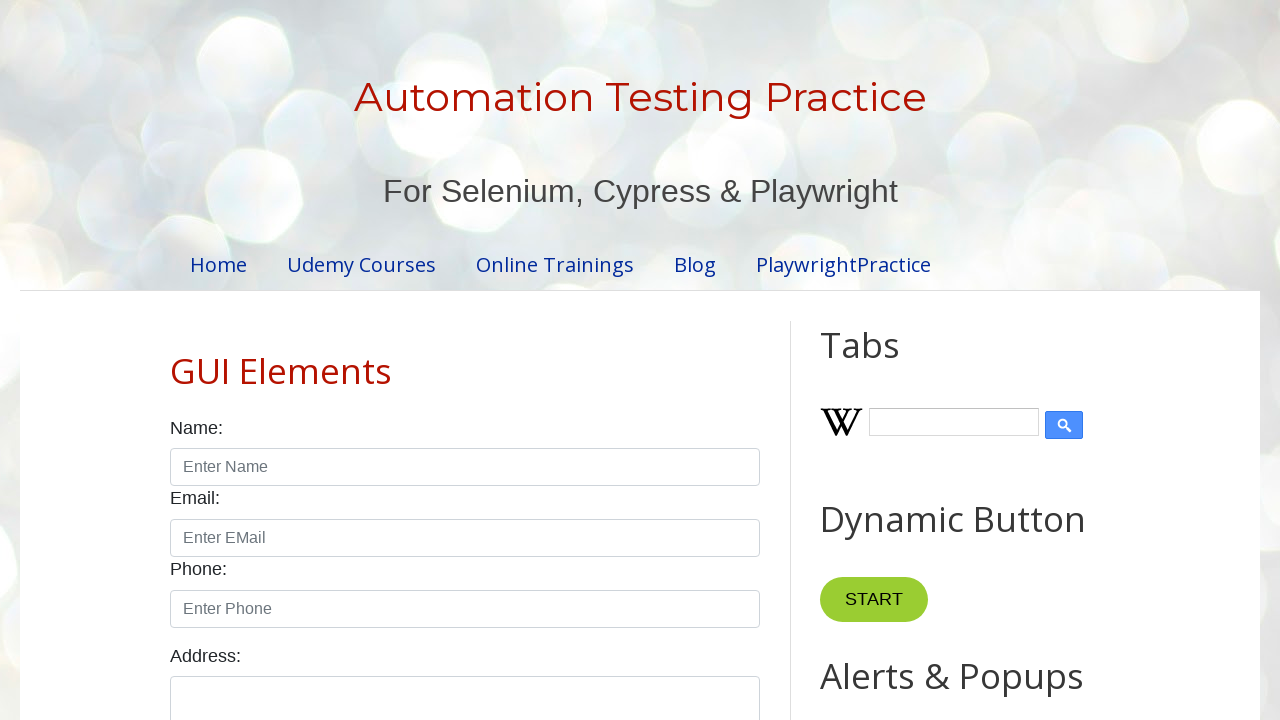

Clicked Sunday checkbox at (176, 360) on #sunday
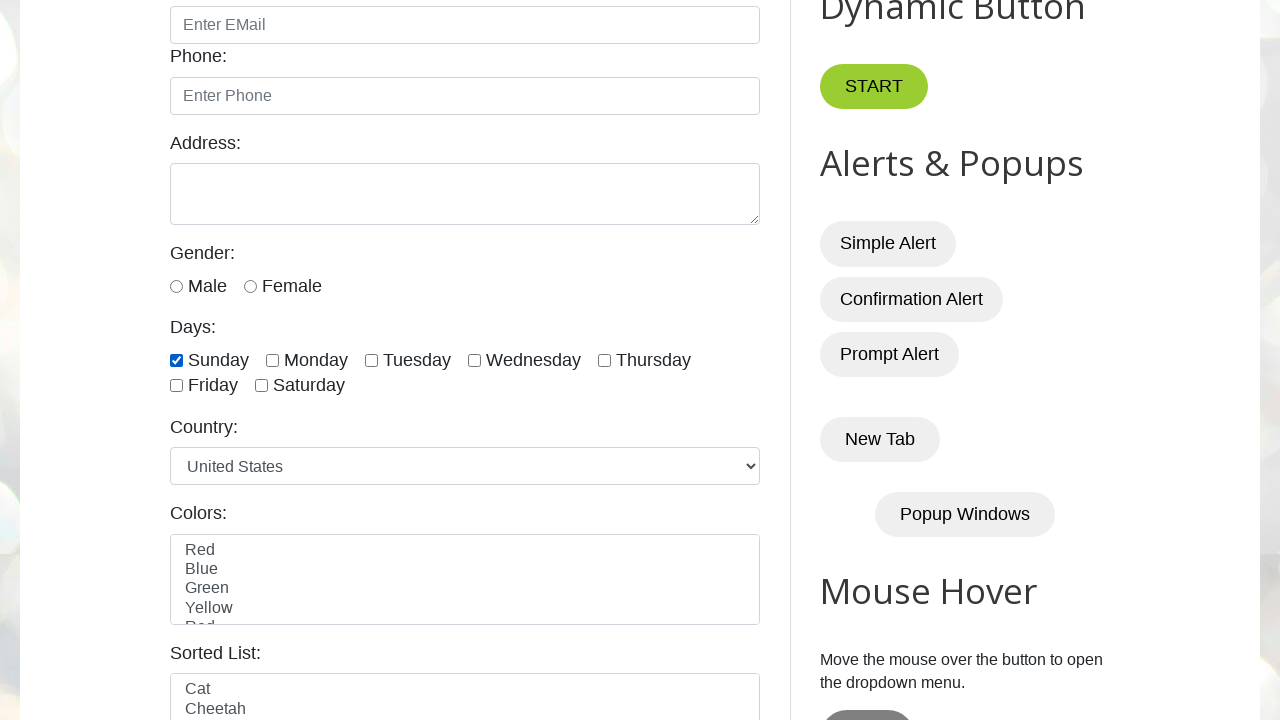

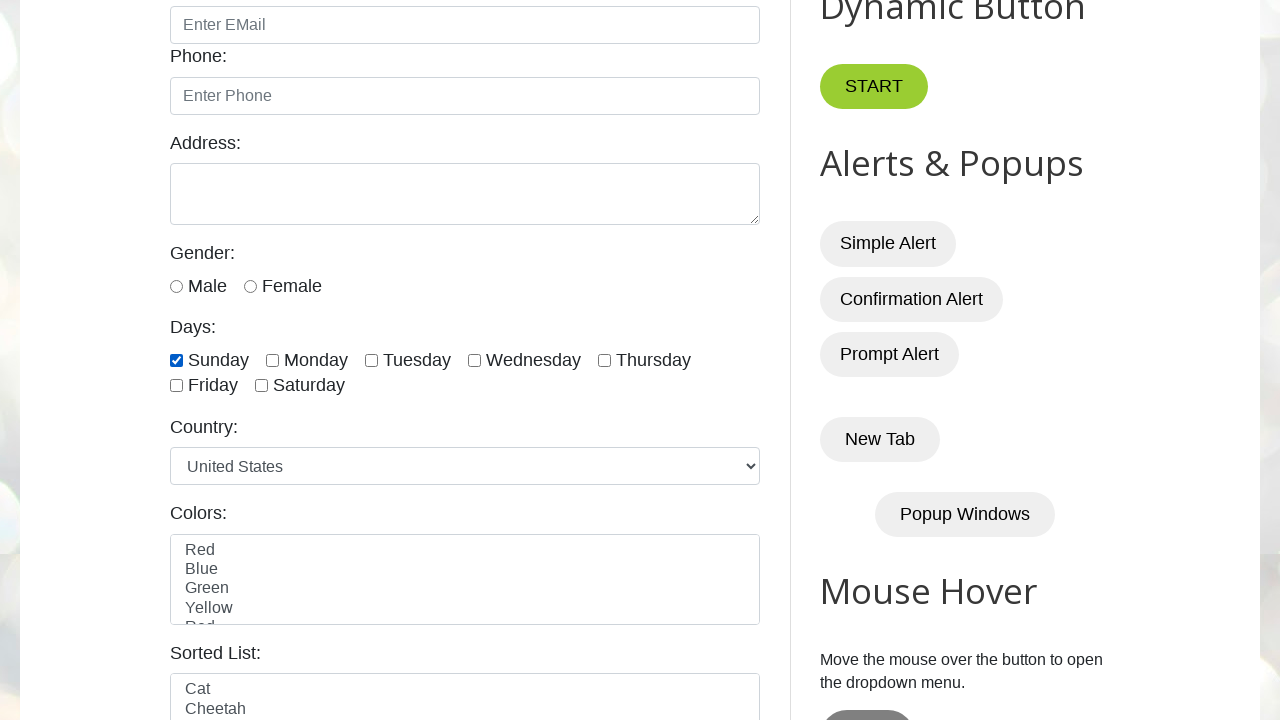